Tests checkbox selection, radio button interaction, and hide/show functionality on an automation practice page

Starting URL: https://rahulshettyacademy.com/AutomationPractice/

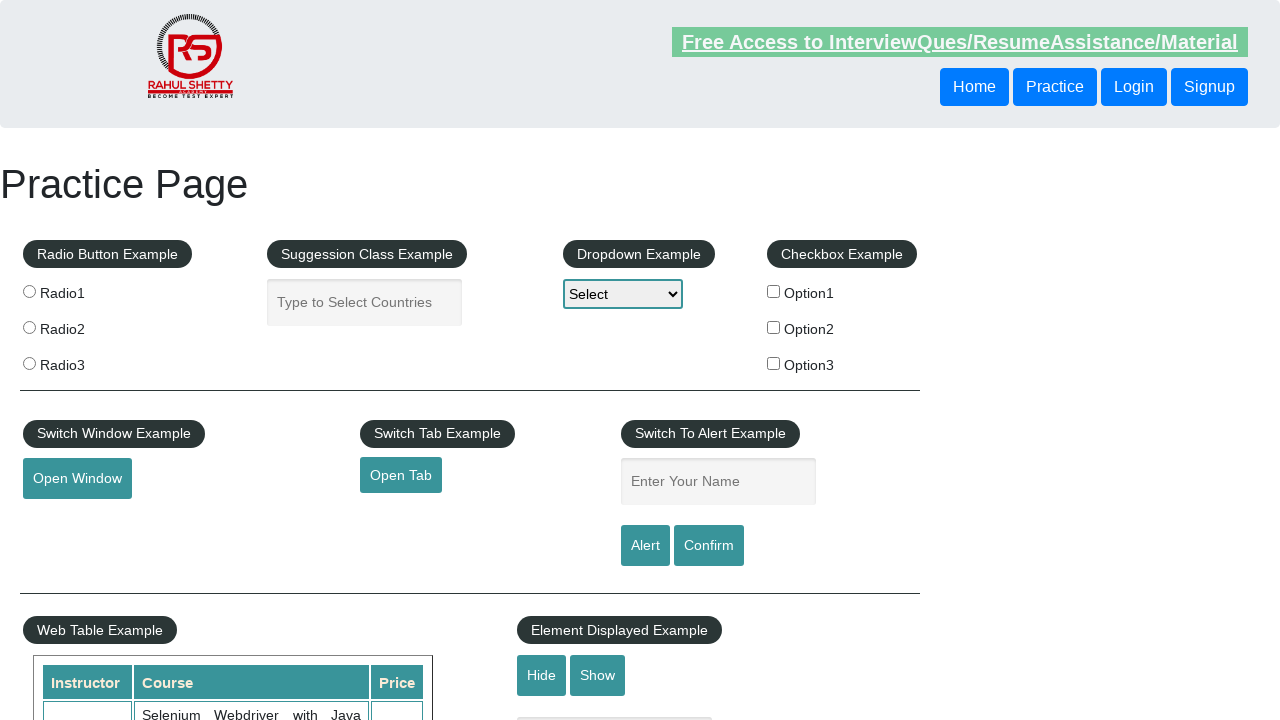

Navigated to automation practice page
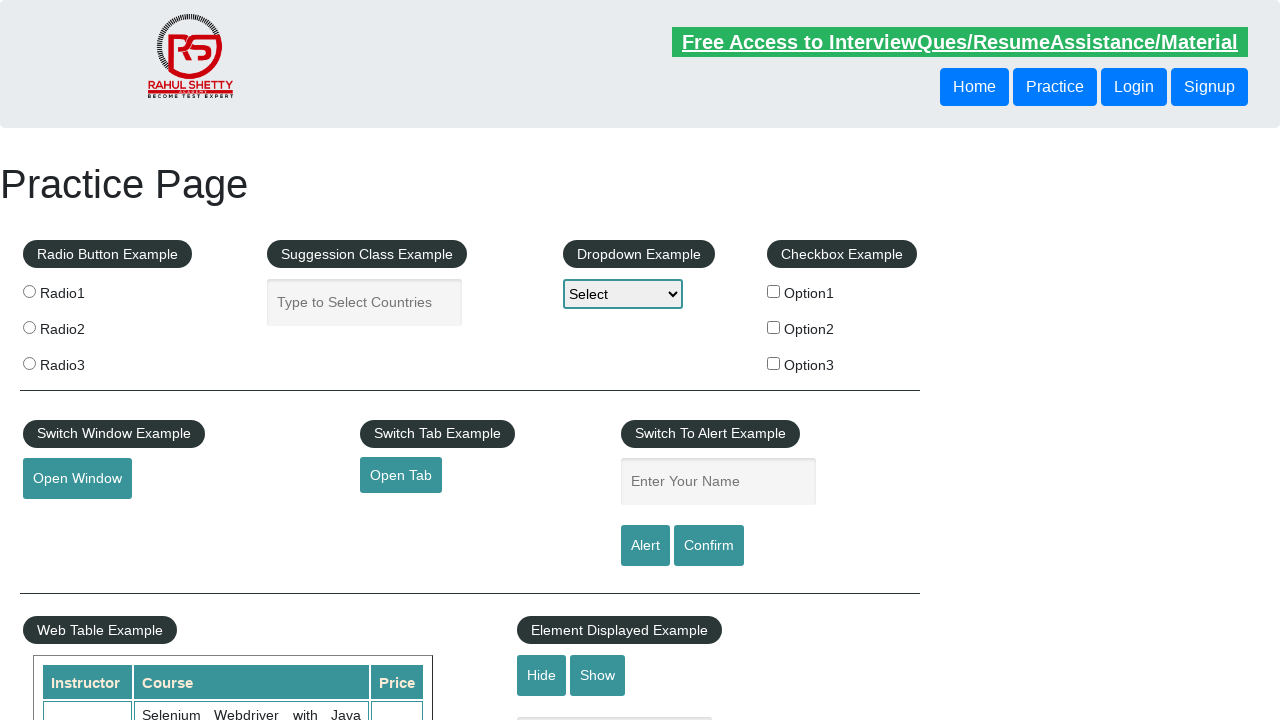

Located all checkboxes on the page
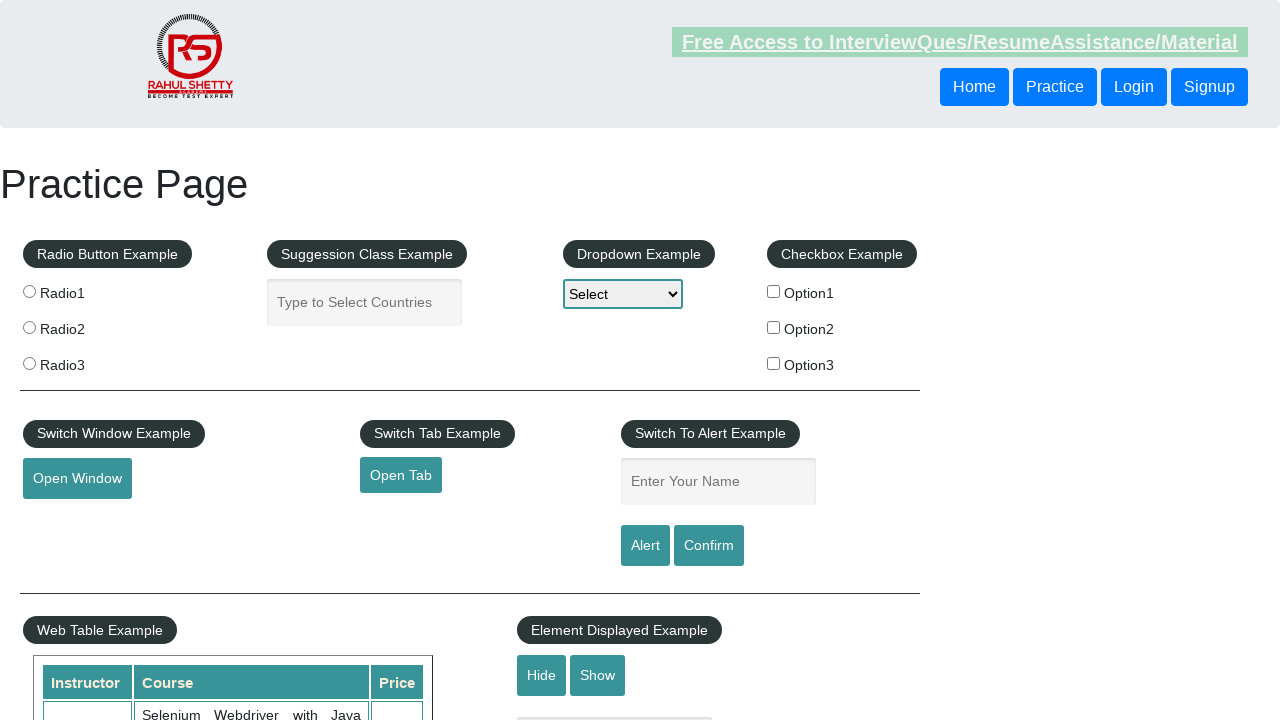

Clicked checkbox with value 'option2' at (774, 327) on input[type='checkbox'] >> nth=1
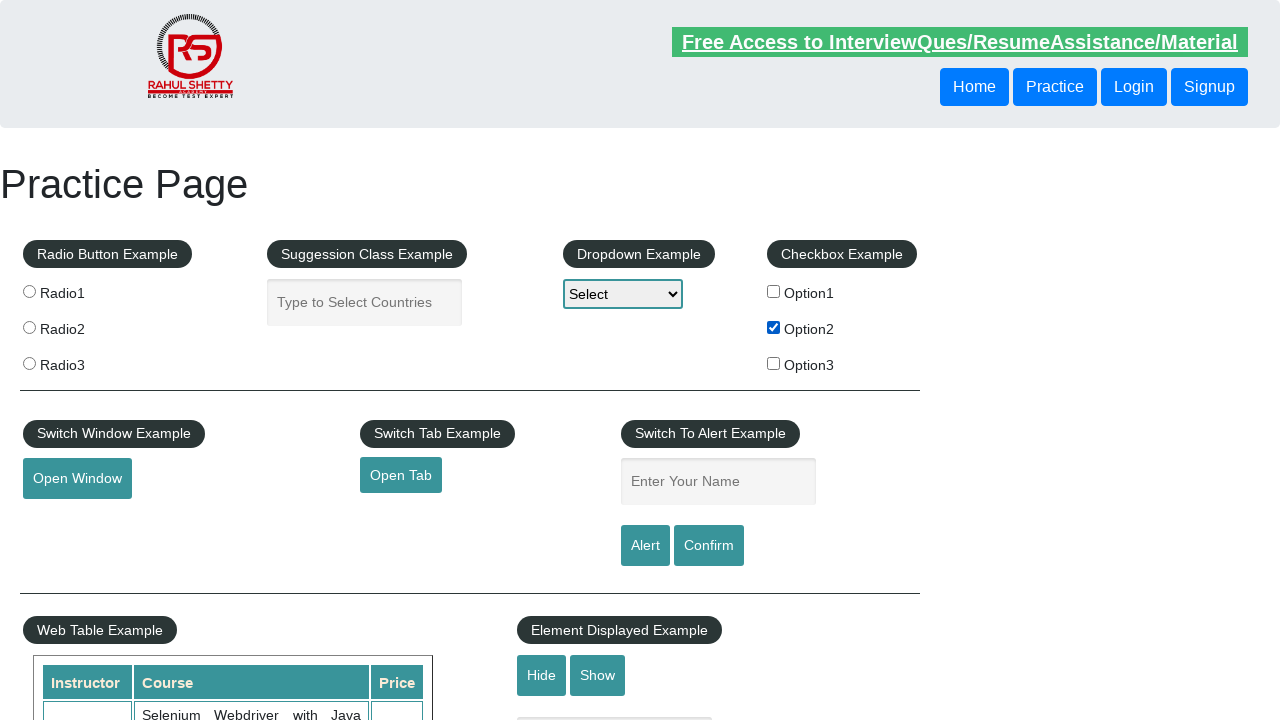

Located all radio buttons on the page
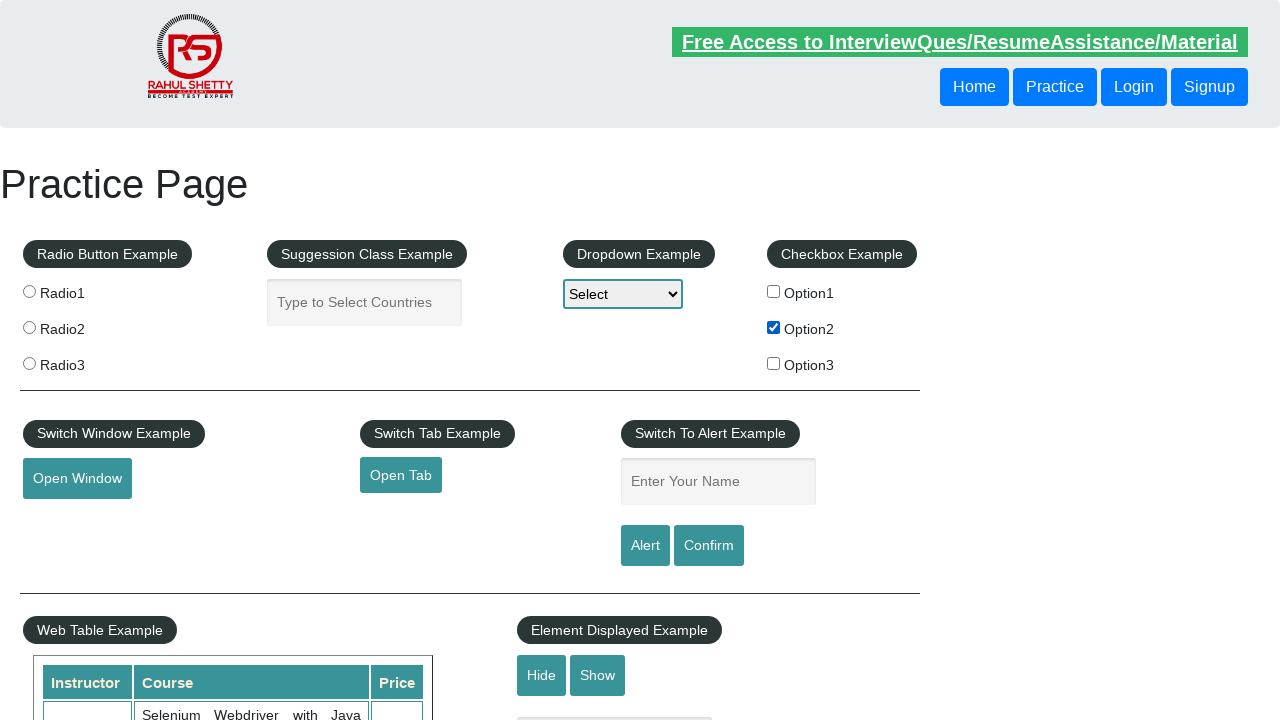

Clicked the third radio button at (29, 363) on .radioButton >> nth=2
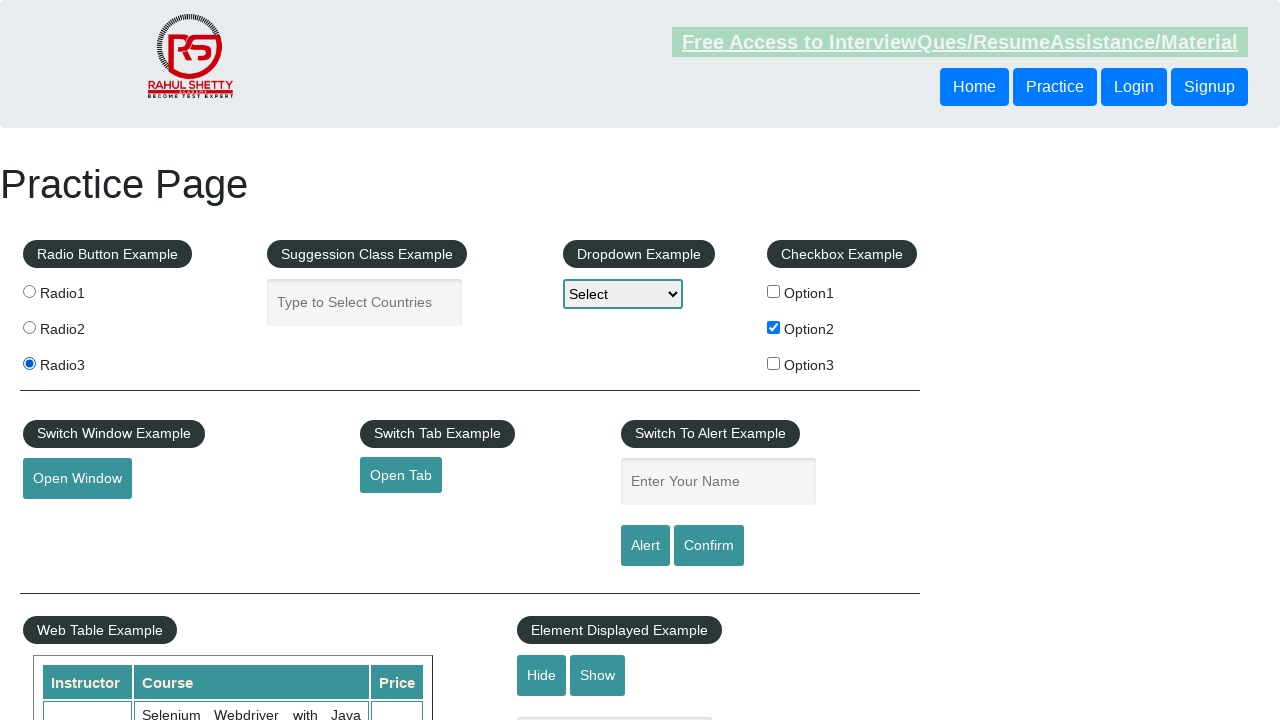

Clicked the hide textbox button at (542, 675) on #hide-textbox
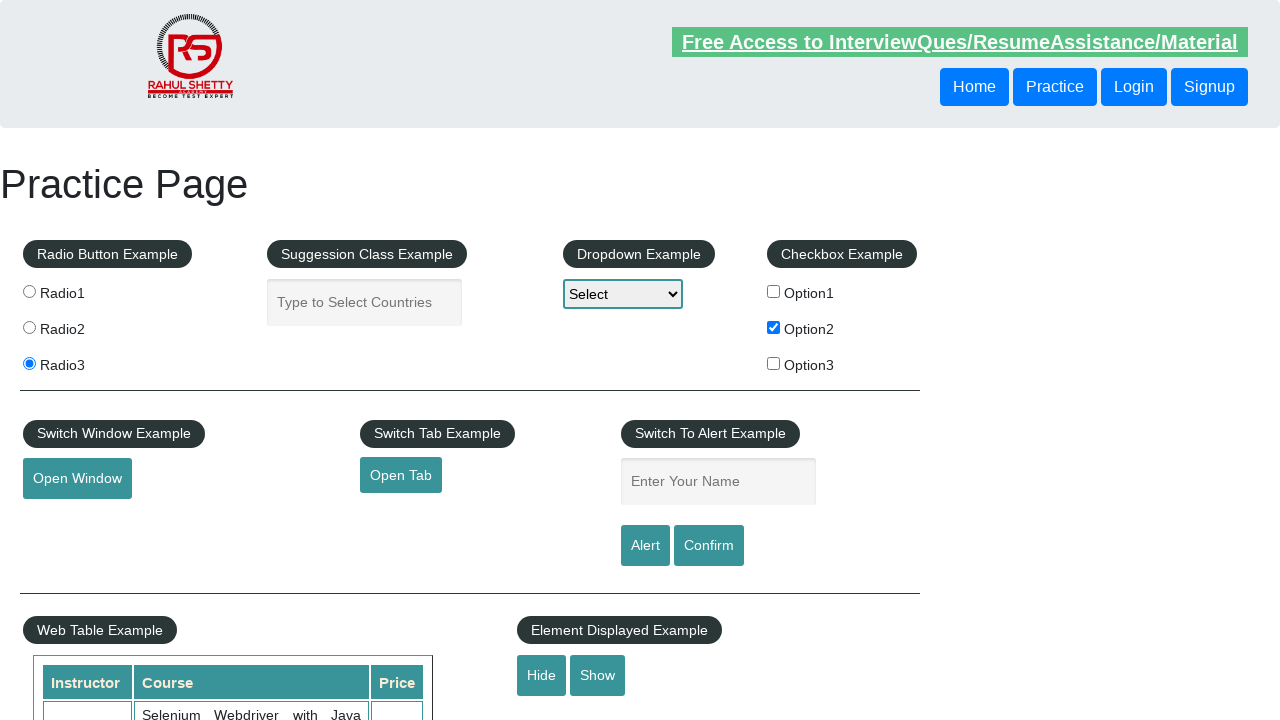

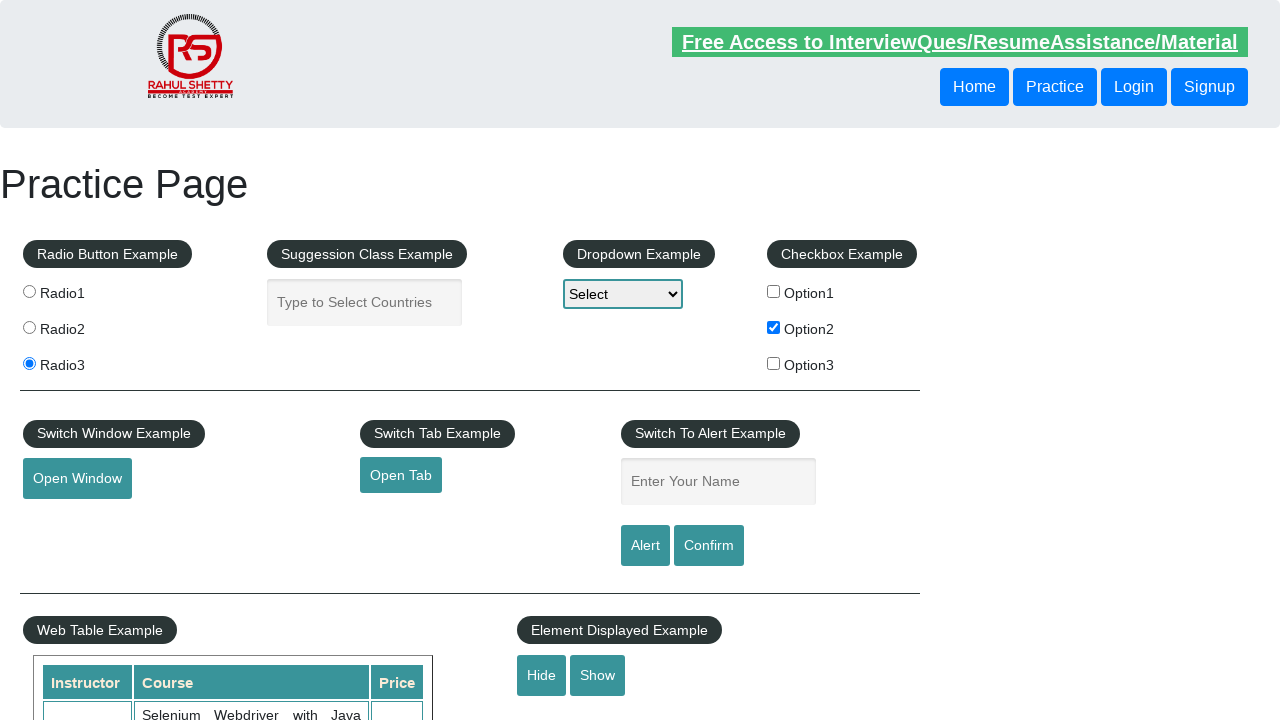